Tests navigation on the Naveen Automation Labs academy website by hovering over and clicking the Login button to navigate to the login page.

Starting URL: https://academy.naveenautomationlabs.com/

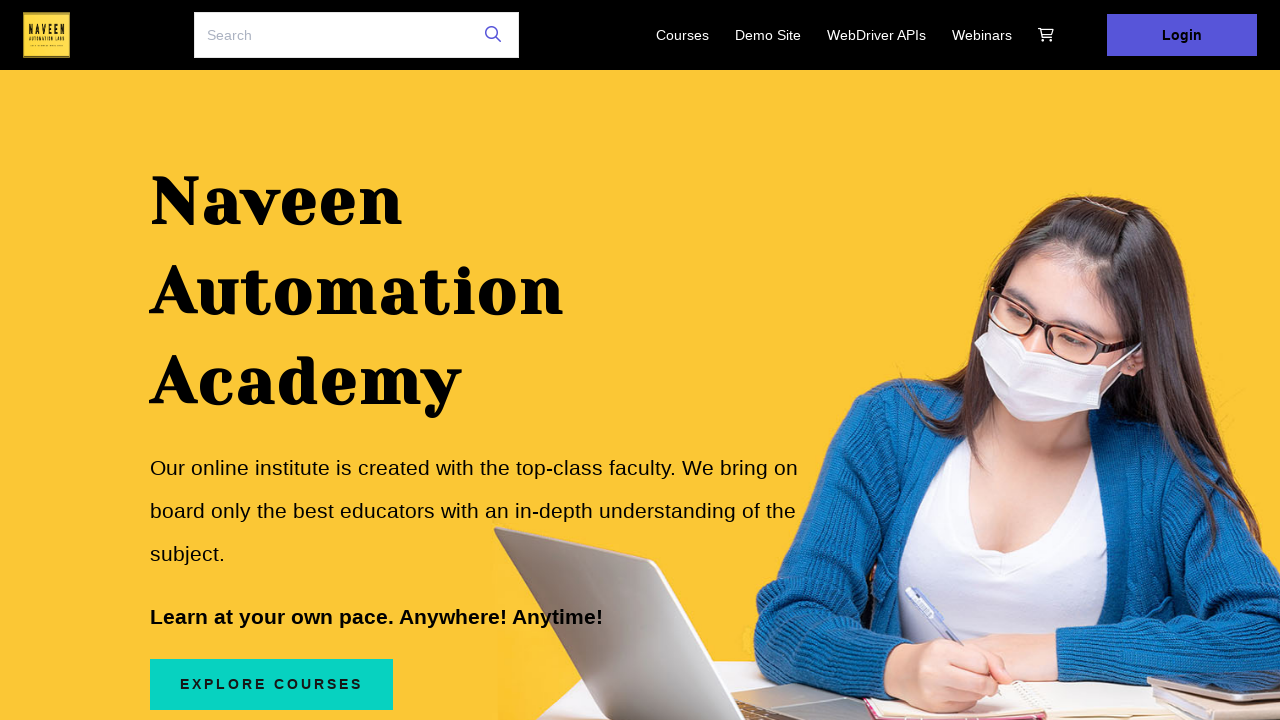

Located the Login button on the Naveen Automation Labs academy homepage
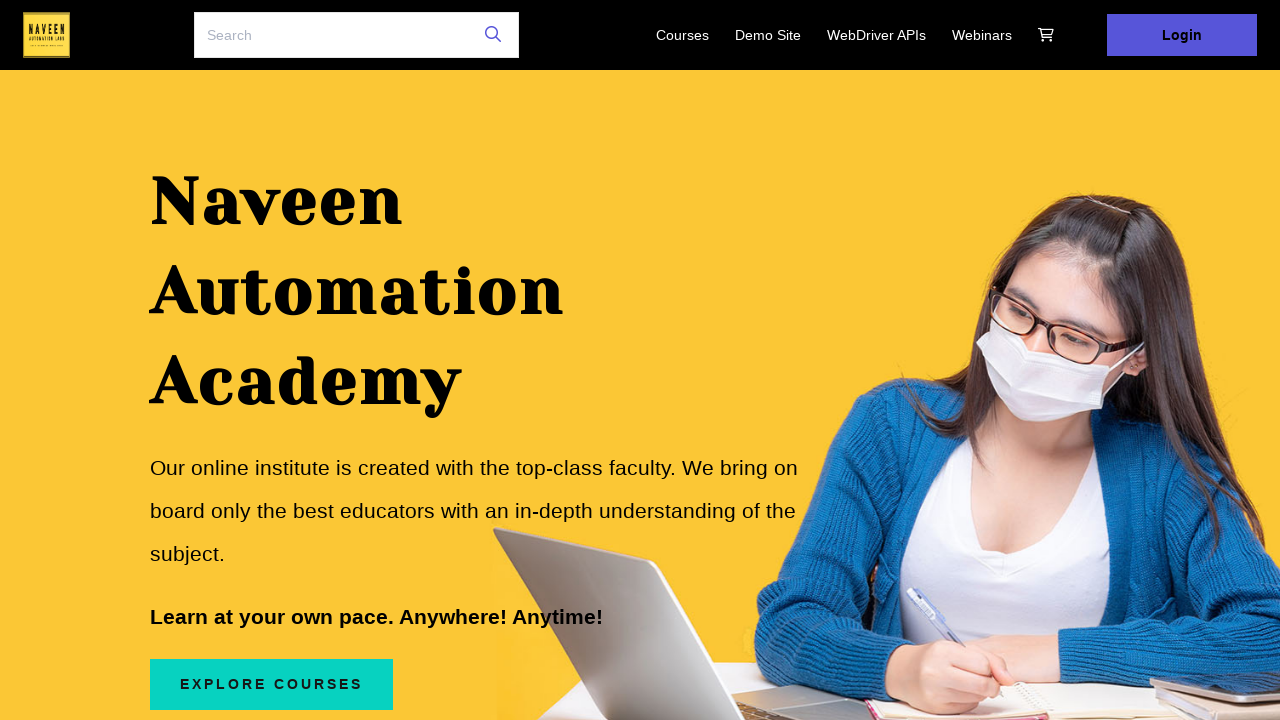

Hovered over the Login button at (1182, 35) on text=Login
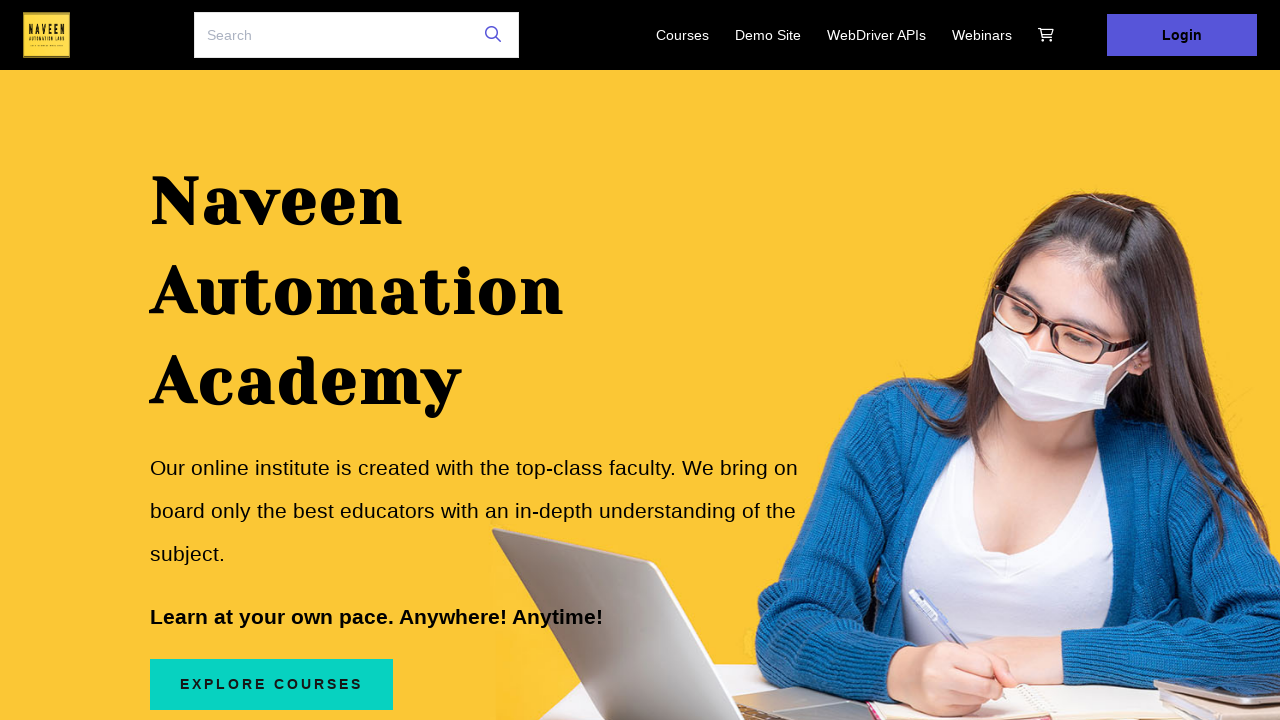

Clicked the Login button to navigate to the login page at (1182, 35) on text=Login
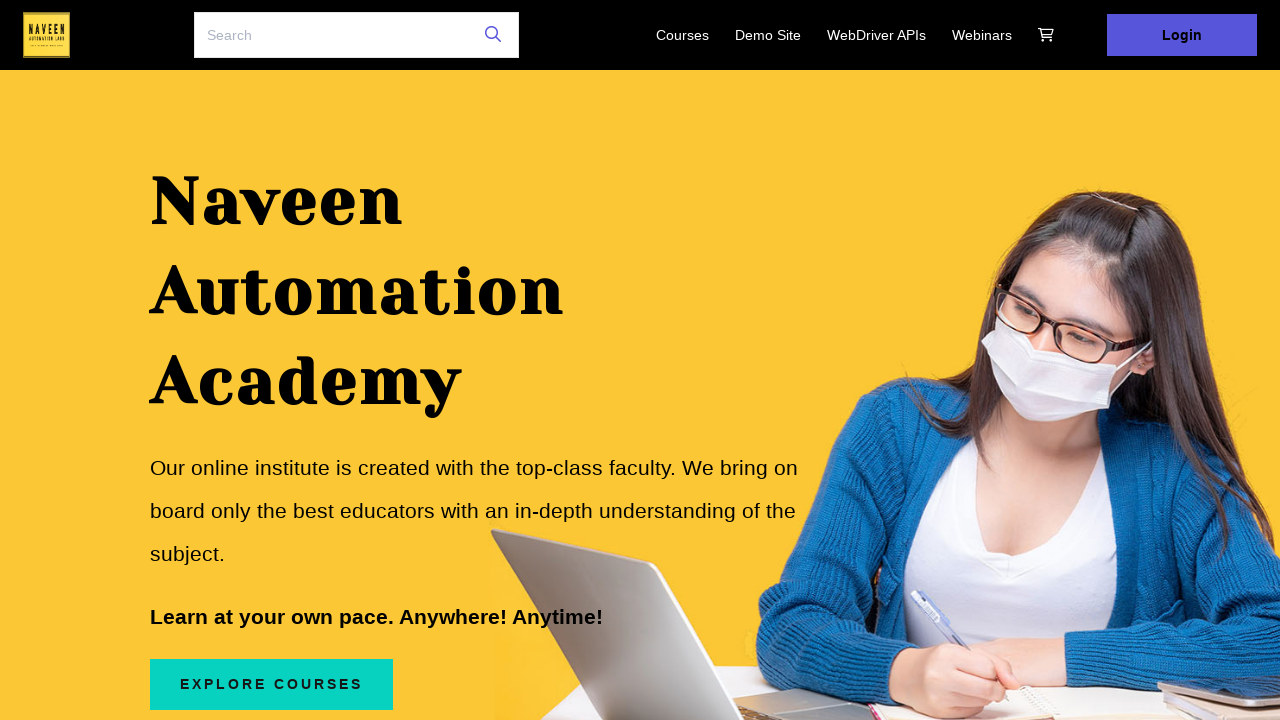

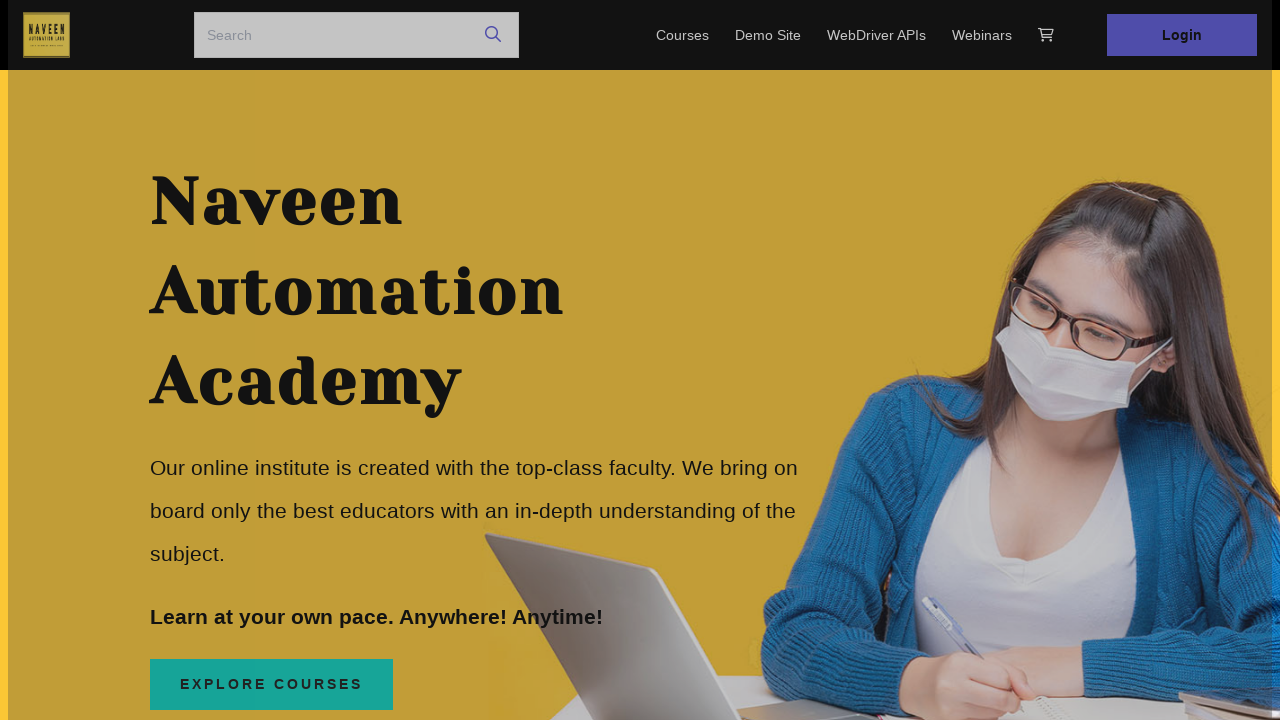